Tests that a todo item is removed when edited to an empty string.

Starting URL: https://demo.playwright.dev/todomvc

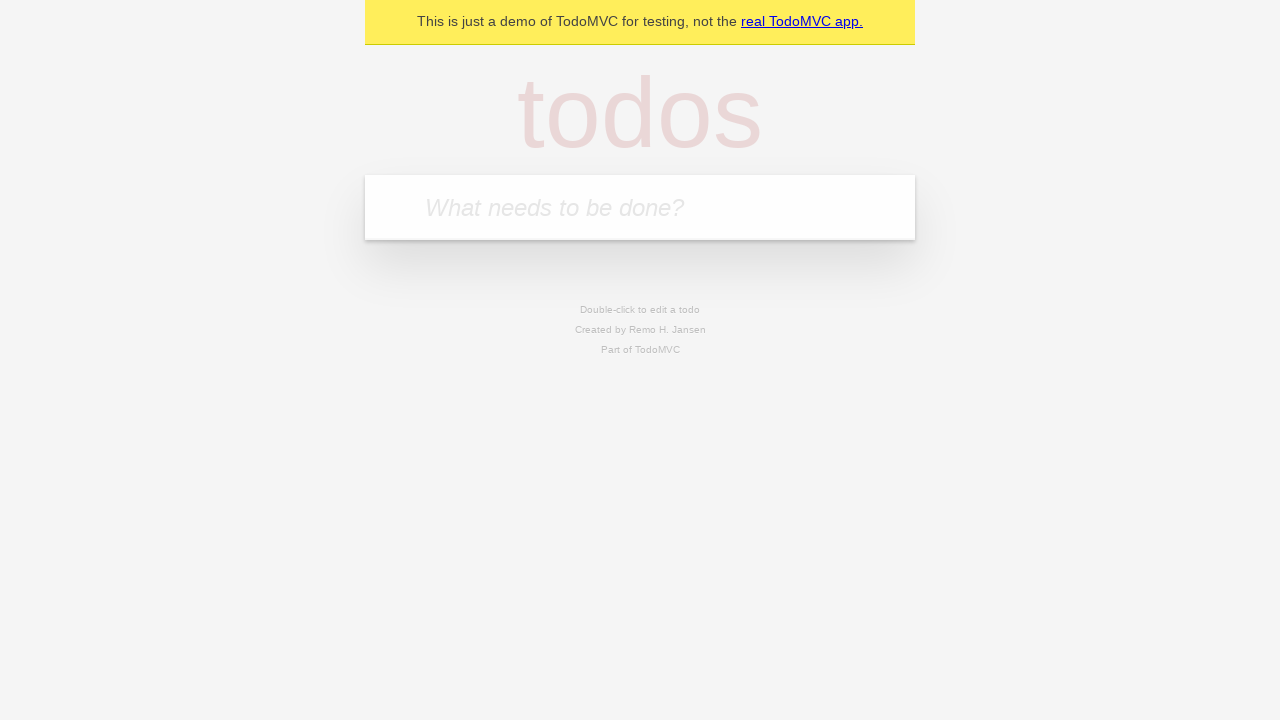

Filled first todo input with 'buy some cheese' on .new-todo
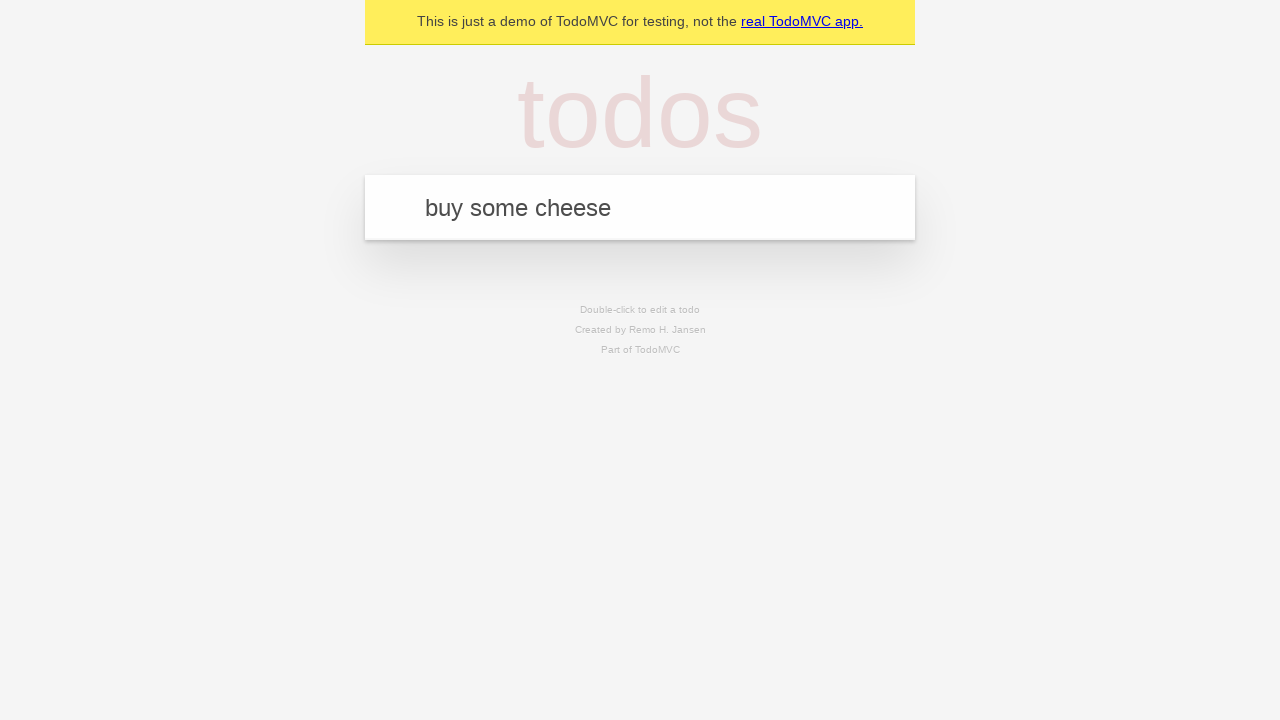

Pressed Enter to create first todo on .new-todo
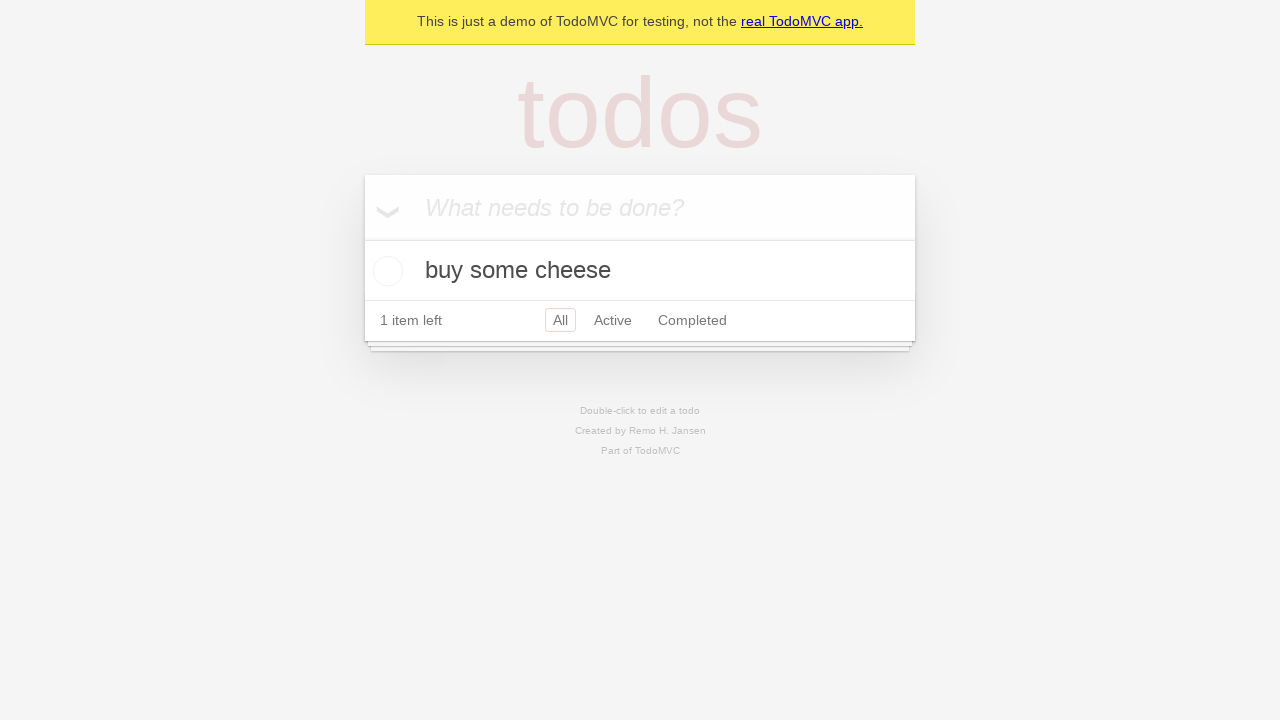

Filled second todo input with 'feed the cat' on .new-todo
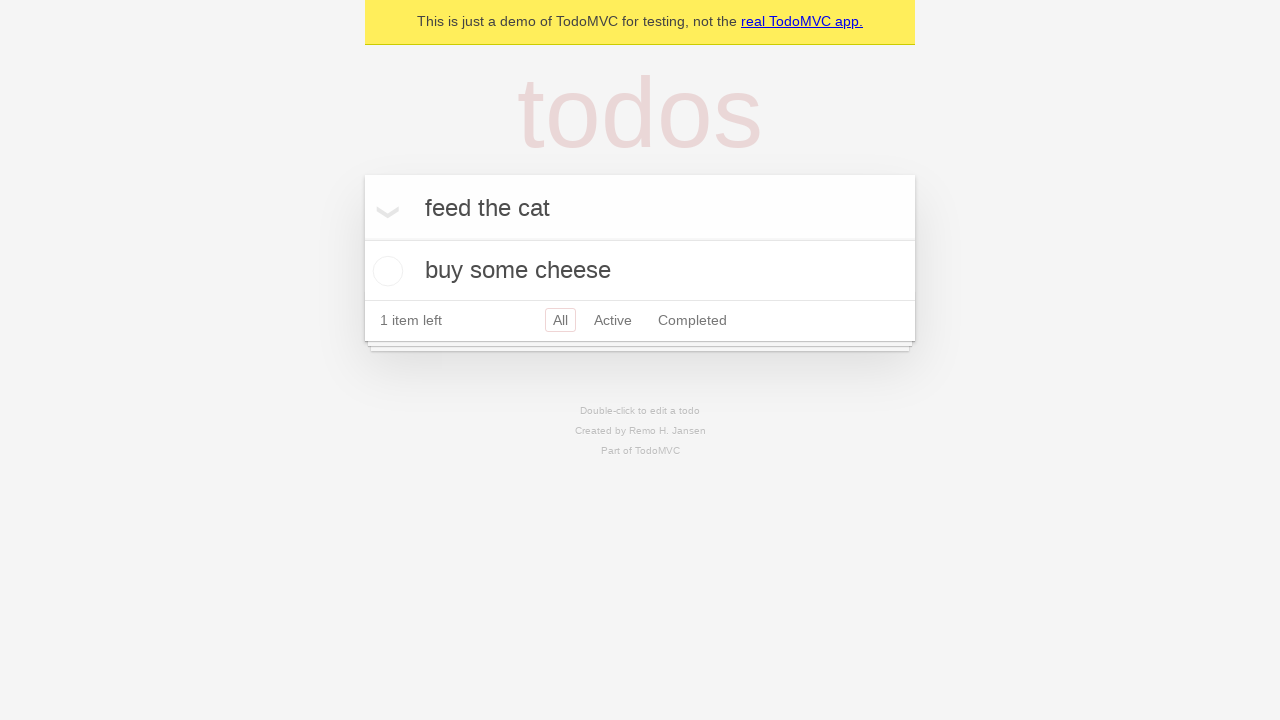

Pressed Enter to create second todo on .new-todo
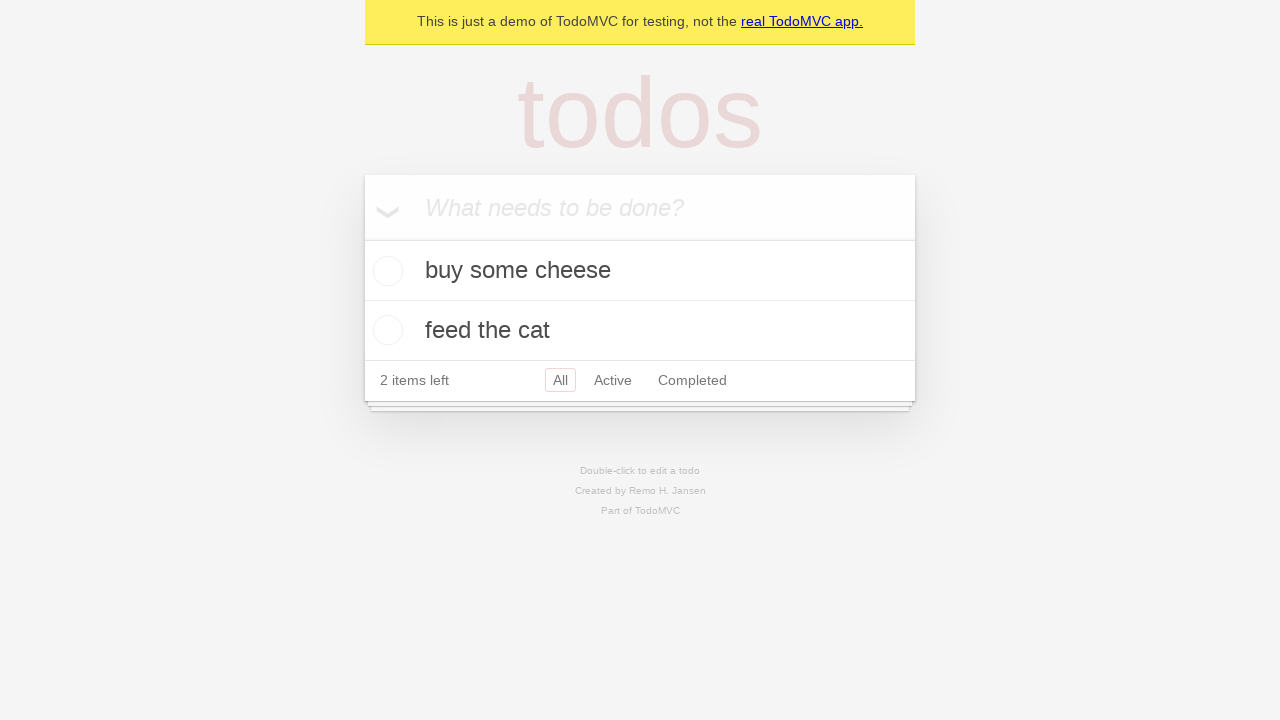

Filled third todo input with 'book a doctors appointment' on .new-todo
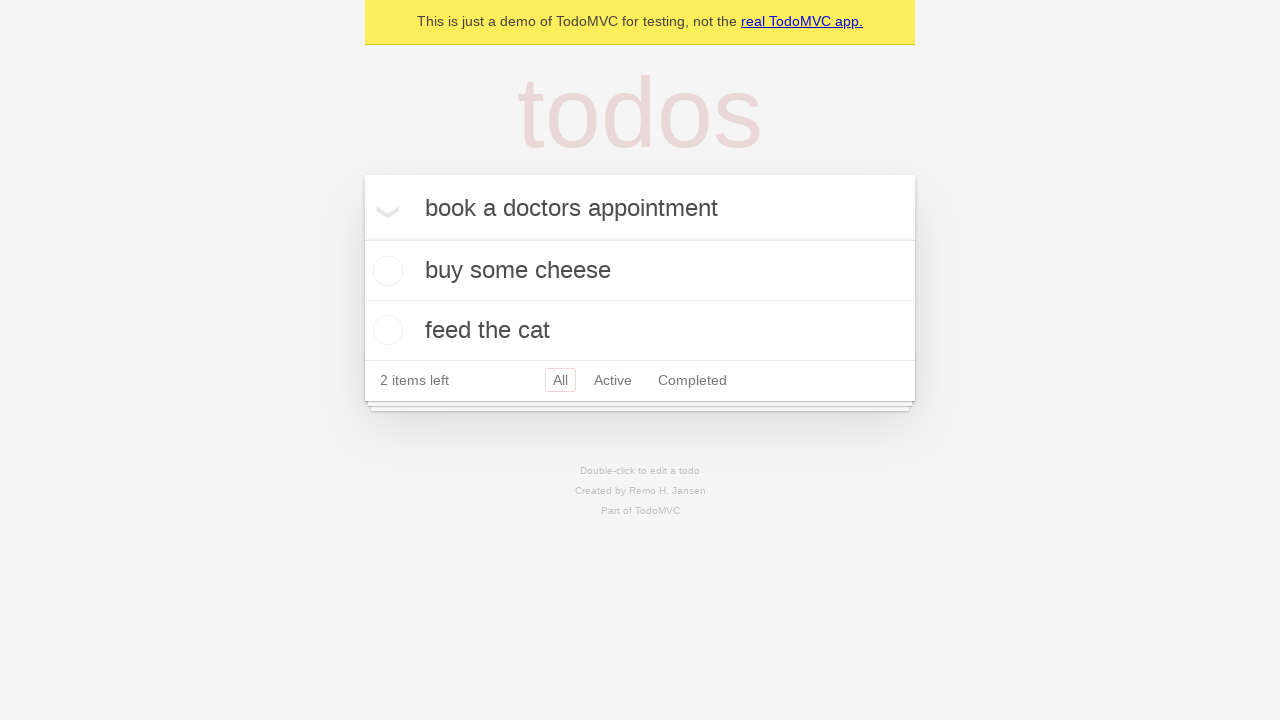

Pressed Enter to create third todo on .new-todo
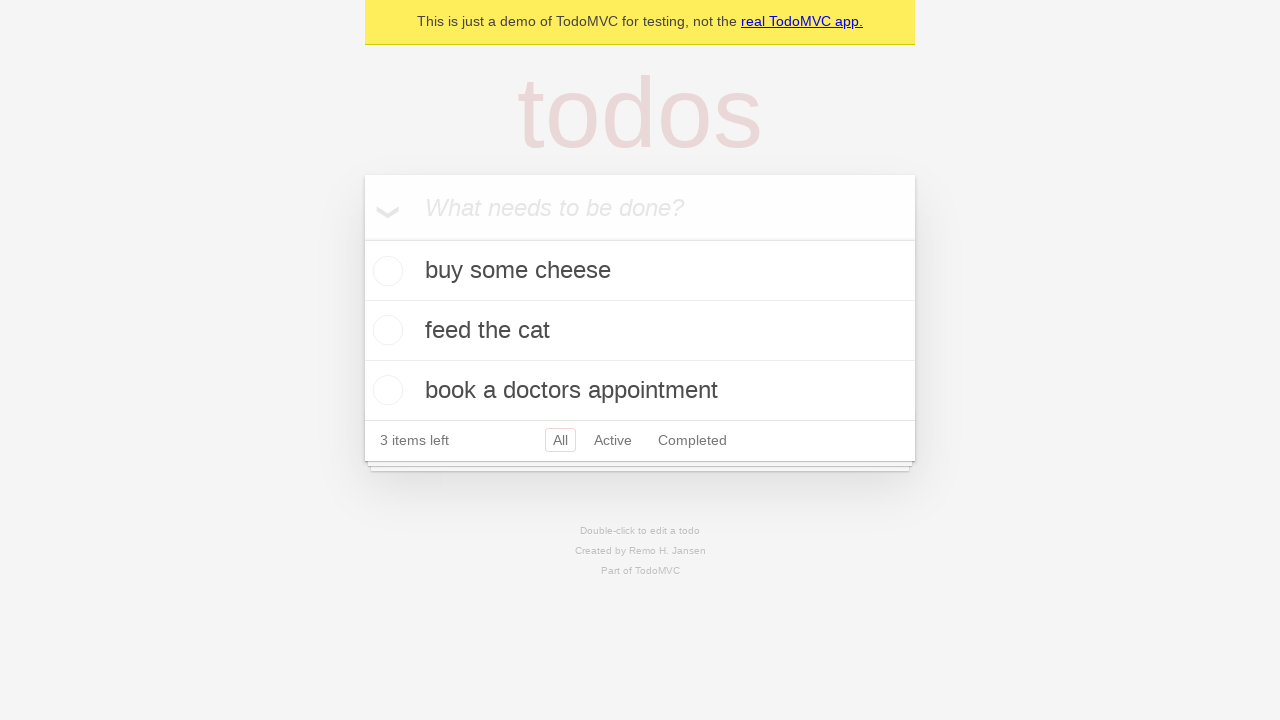

Double-clicked second todo item to enter edit mode at (640, 331) on .todo-list li >> nth=1
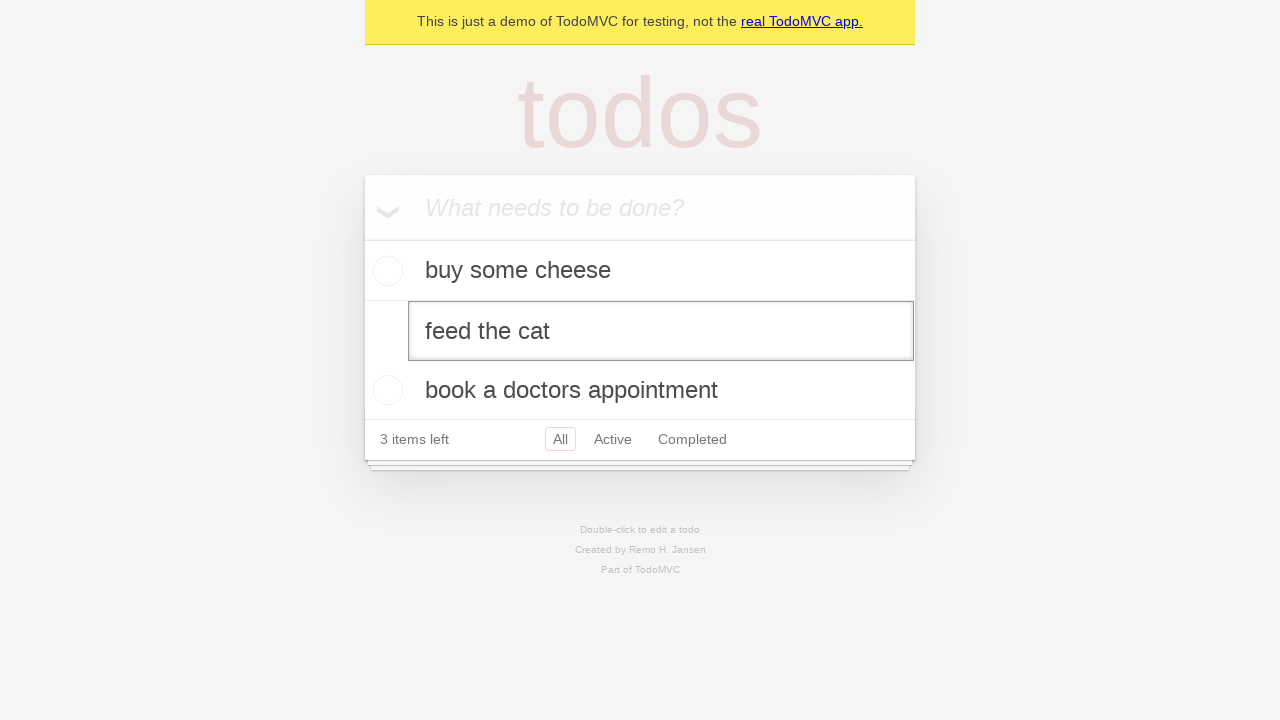

Cleared text in edit field for second todo on .todo-list li >> nth=1 >> .edit
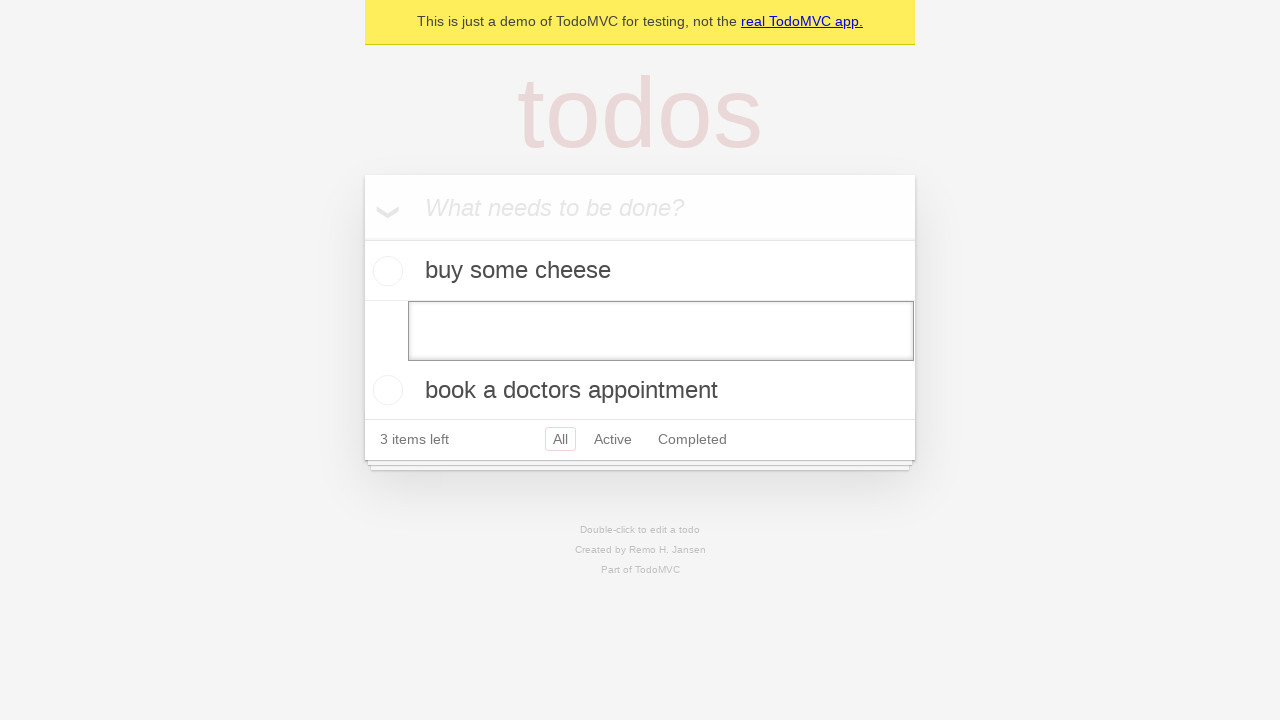

Pressed Enter to submit empty text and remove the todo item on .todo-list li >> nth=1 >> .edit
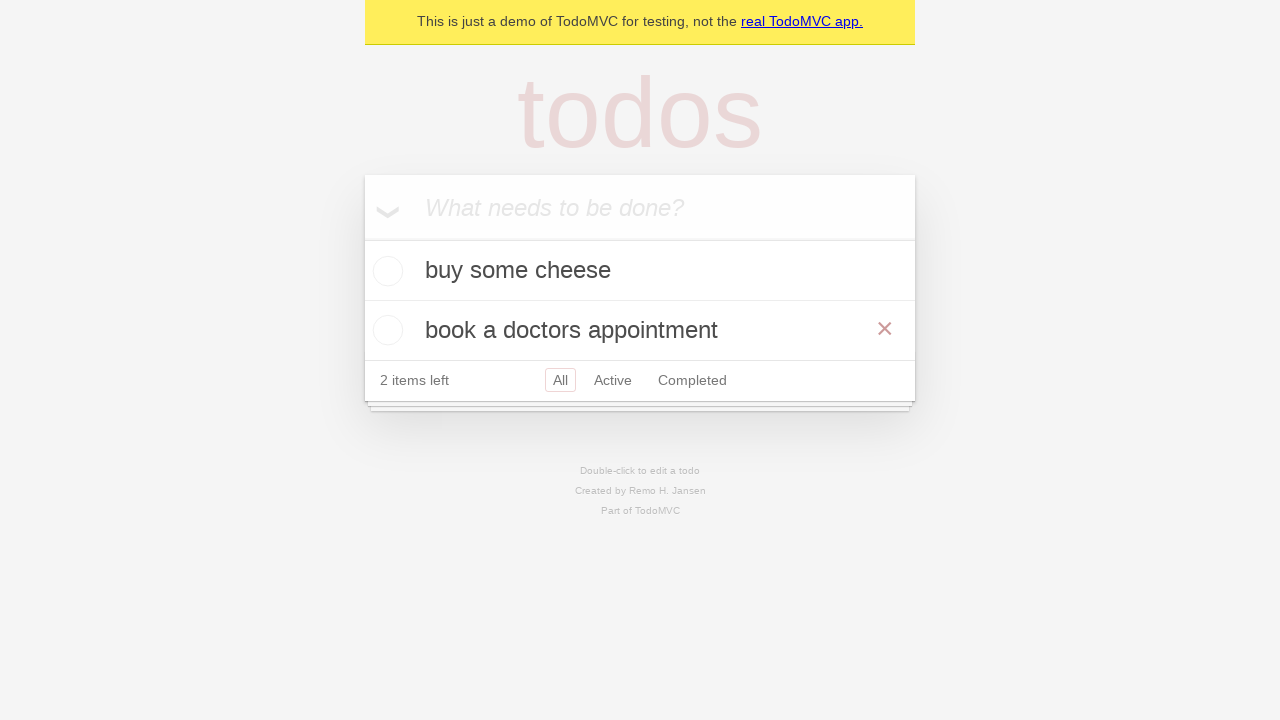

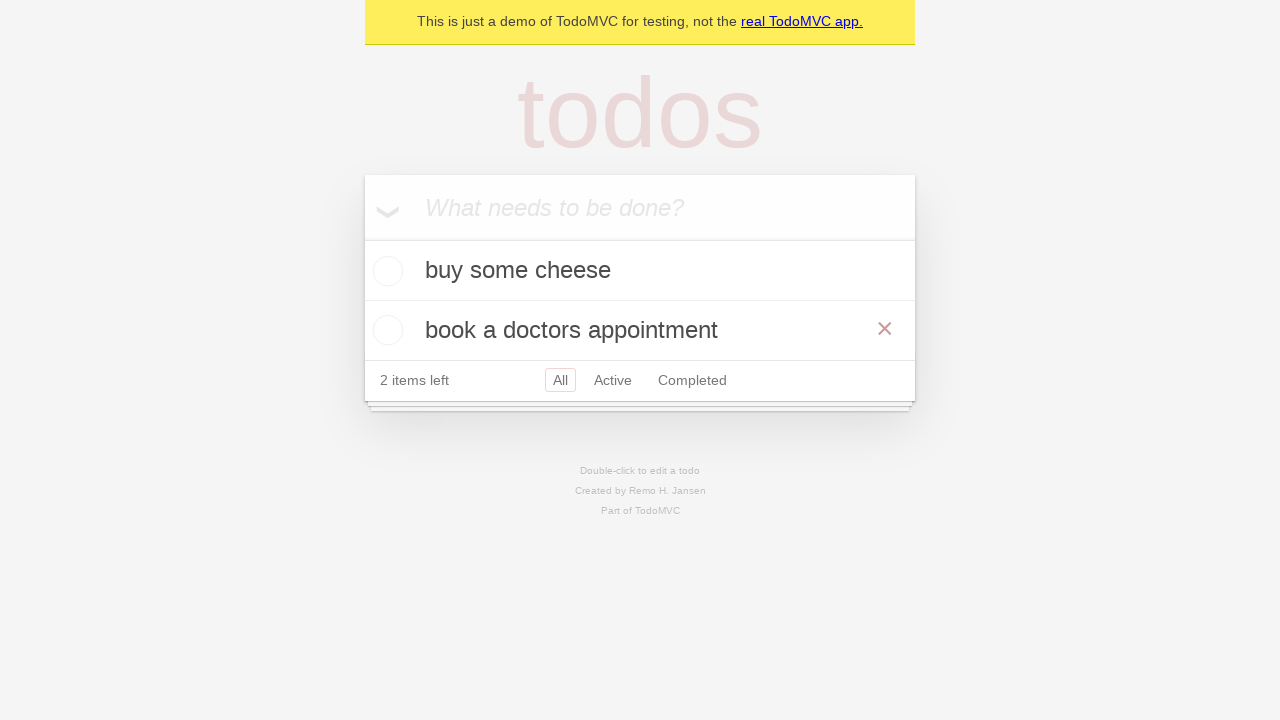